Tests infinite scroll functionality by repeatedly scrolling to the bottom of the page and waiting for new content to load until no more content appears.

Starting URL: https://www.booksbykilo.in/new-books?pricerange=201to500

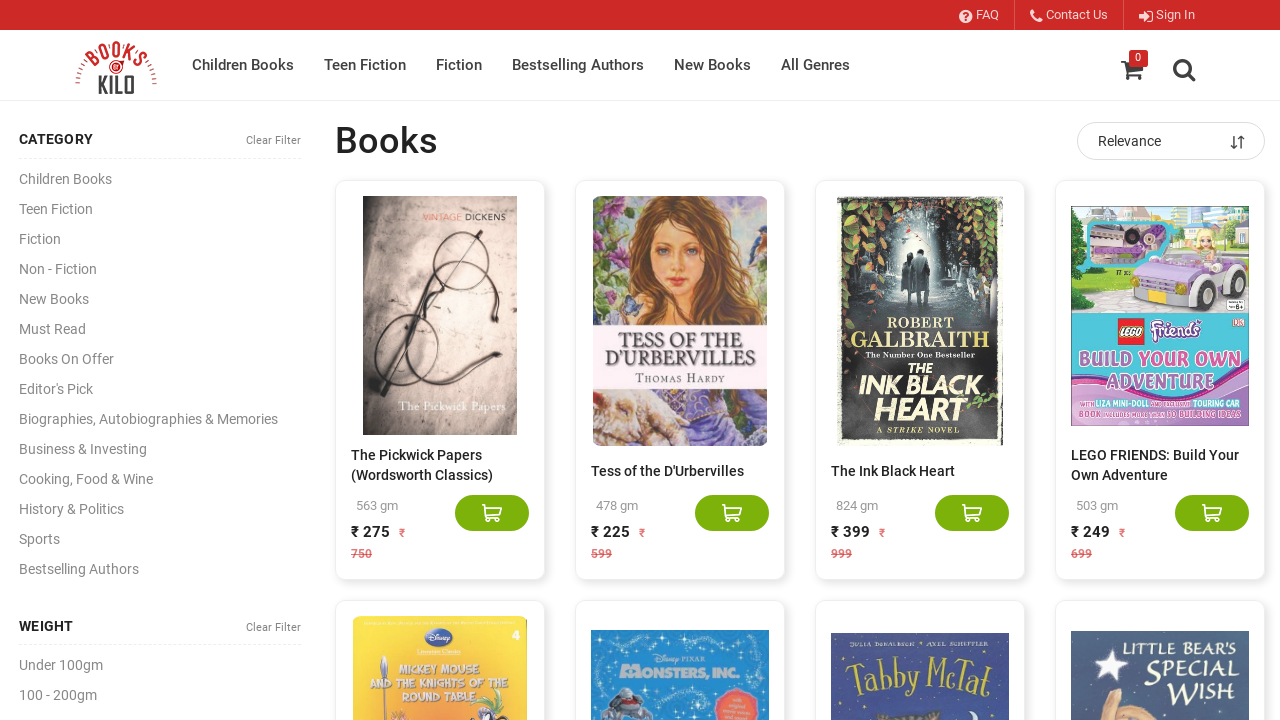

Scrolled to bottom of page
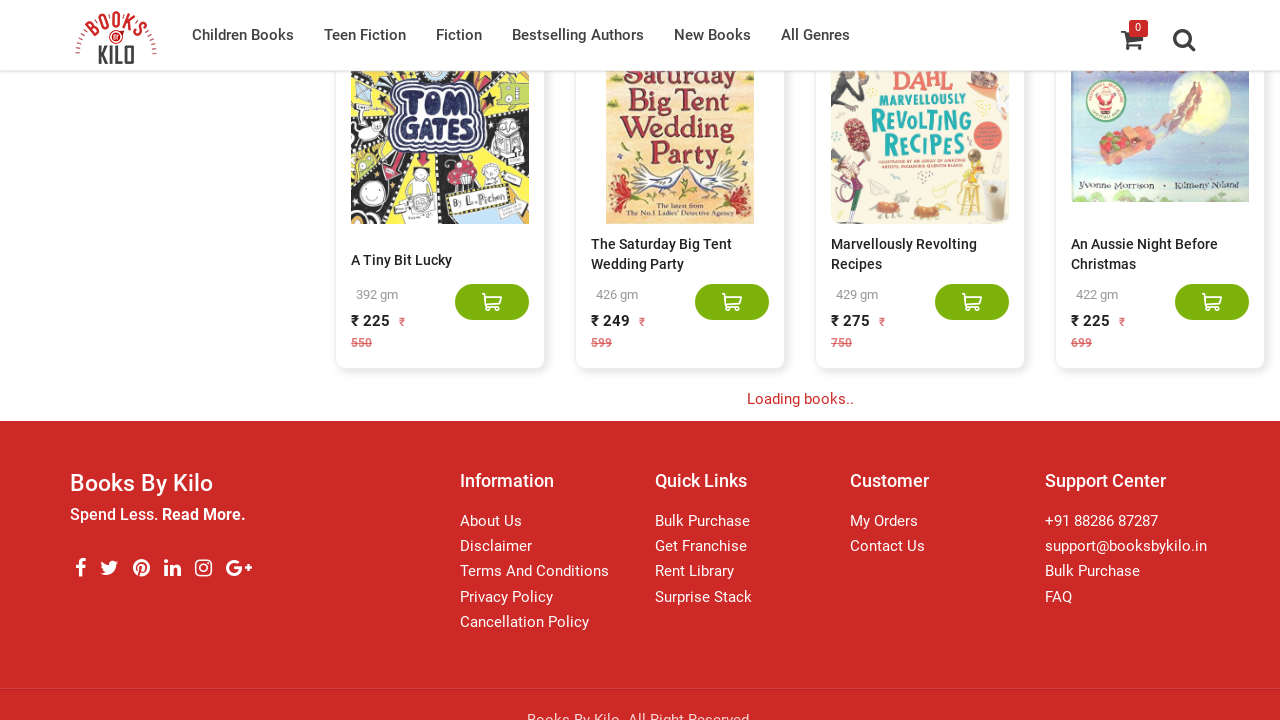

Waited 4 seconds for new content to load
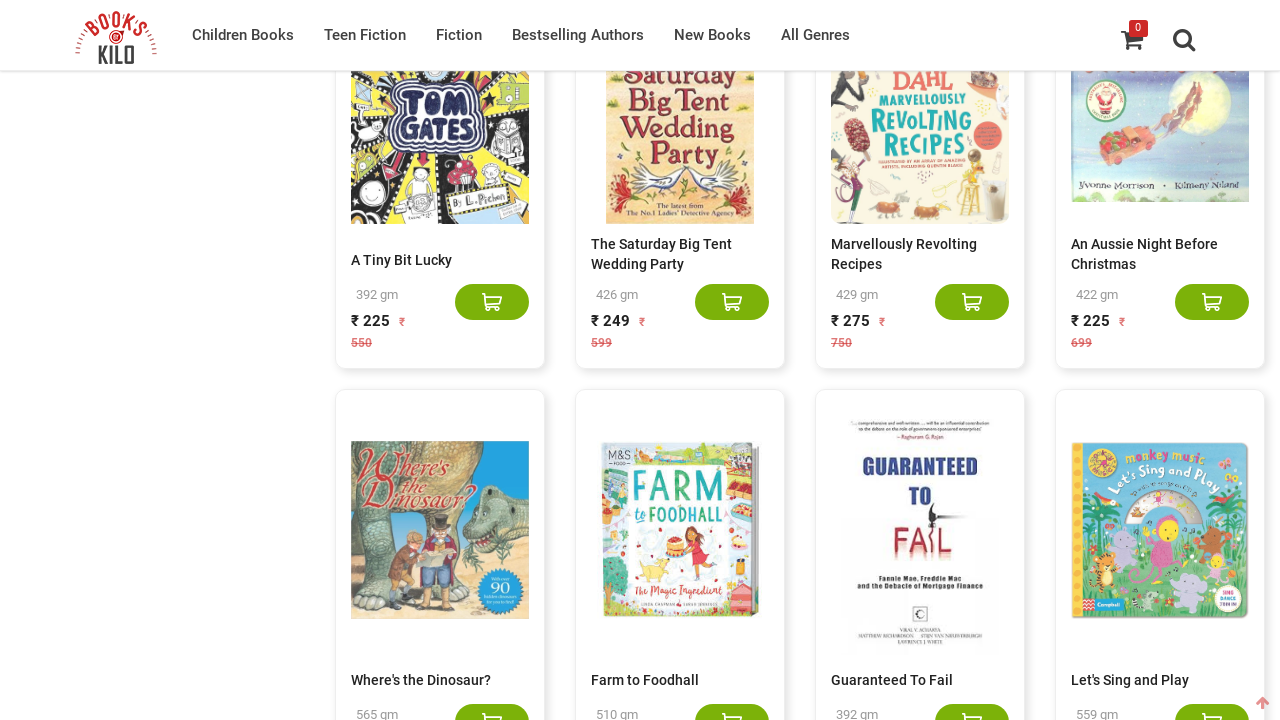

Retrieved current page height: 4711
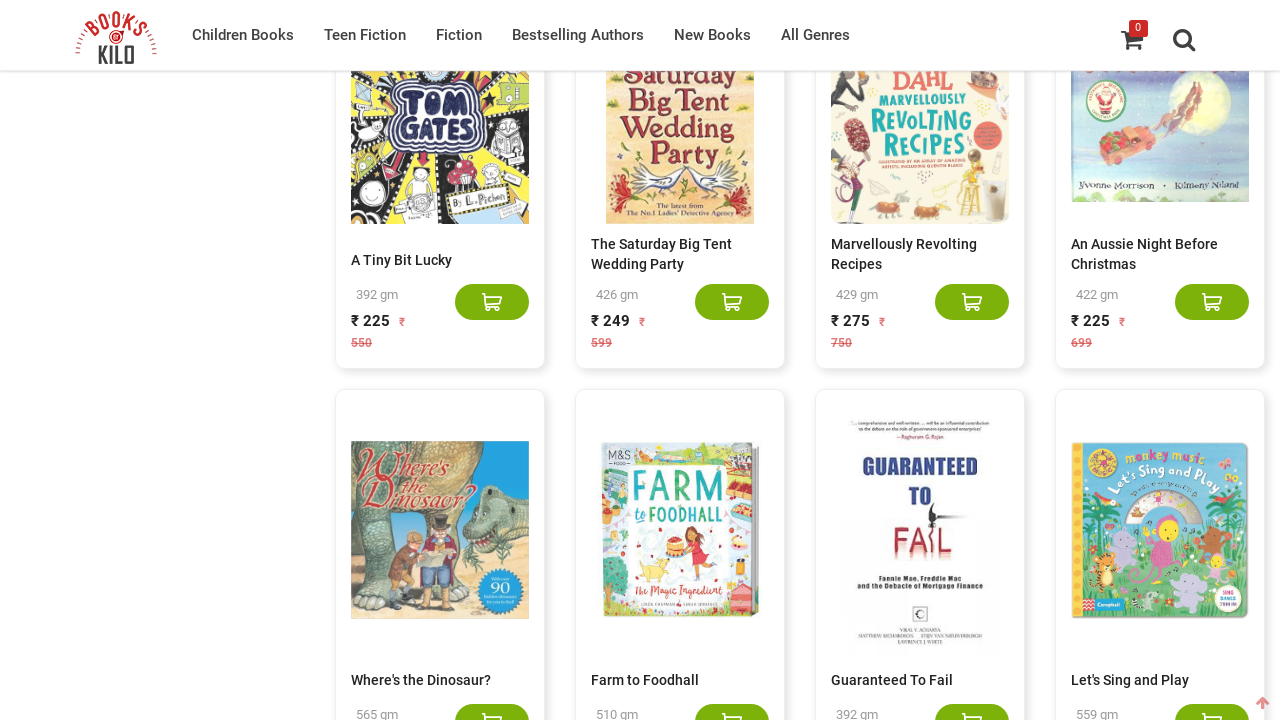

Scrolled to bottom of page
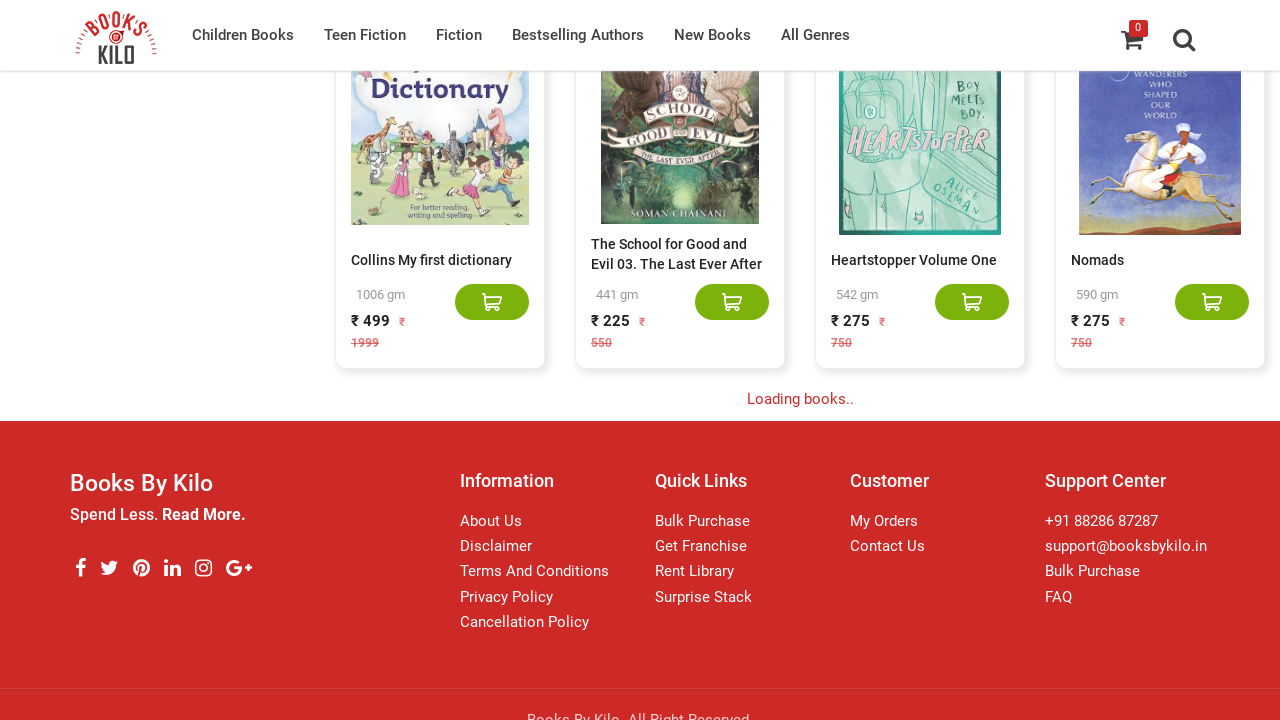

Waited 4 seconds for new content to load
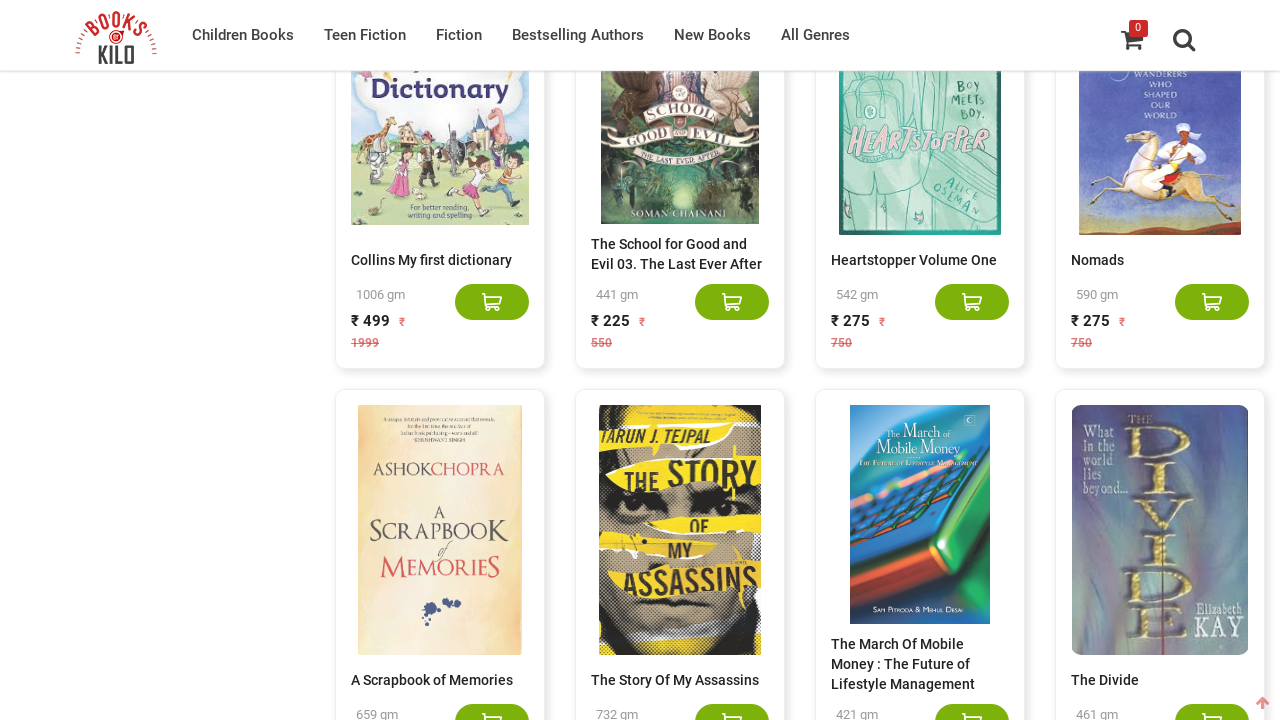

Retrieved current page height: 6811
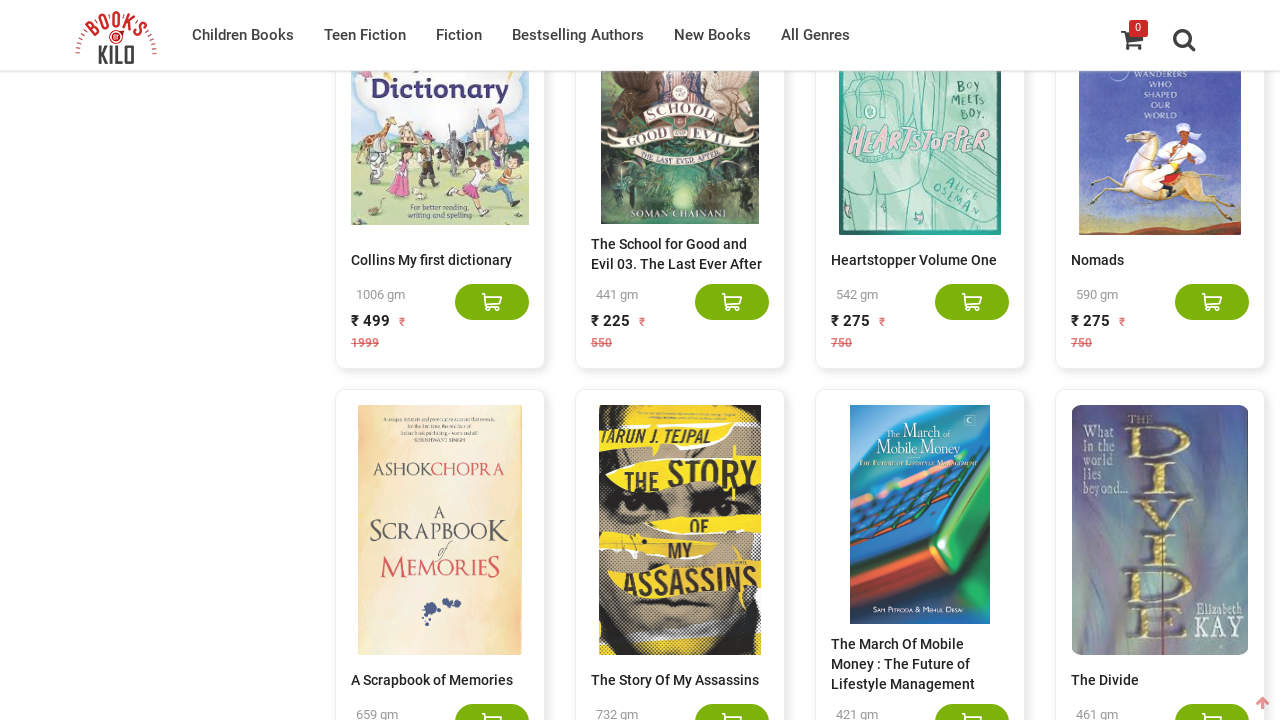

Scrolled to bottom of page
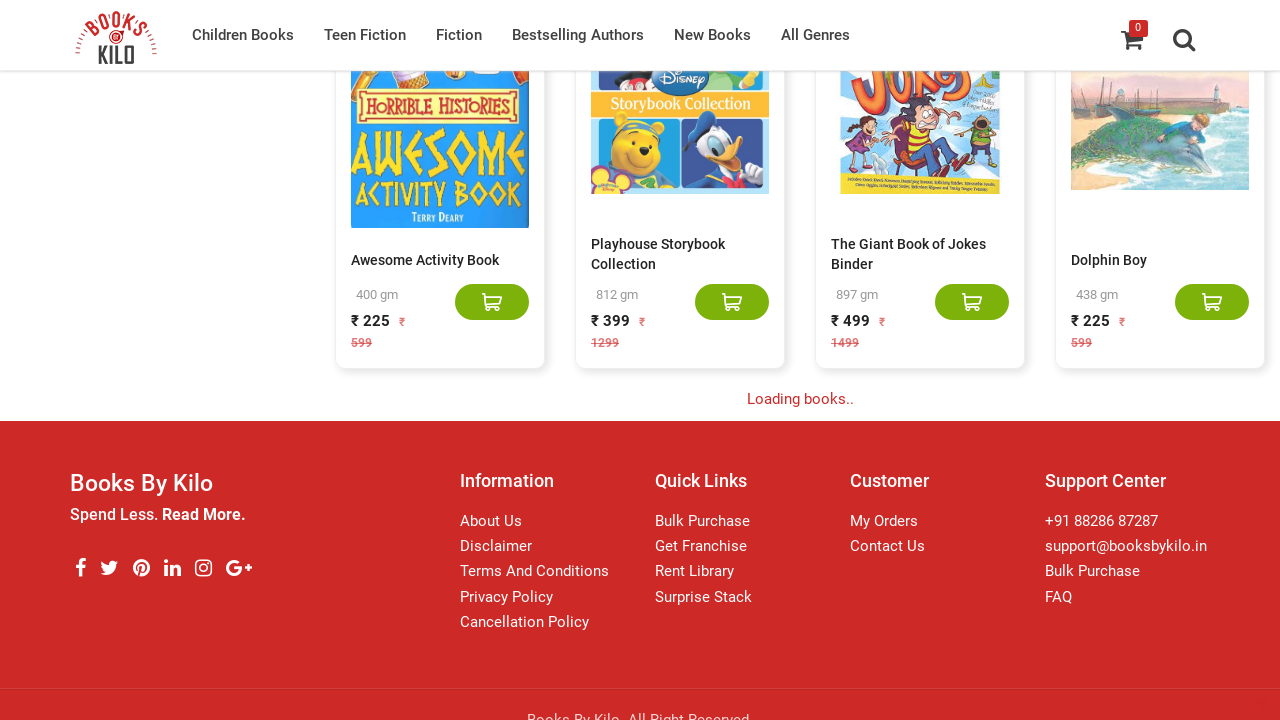

Waited 4 seconds for new content to load
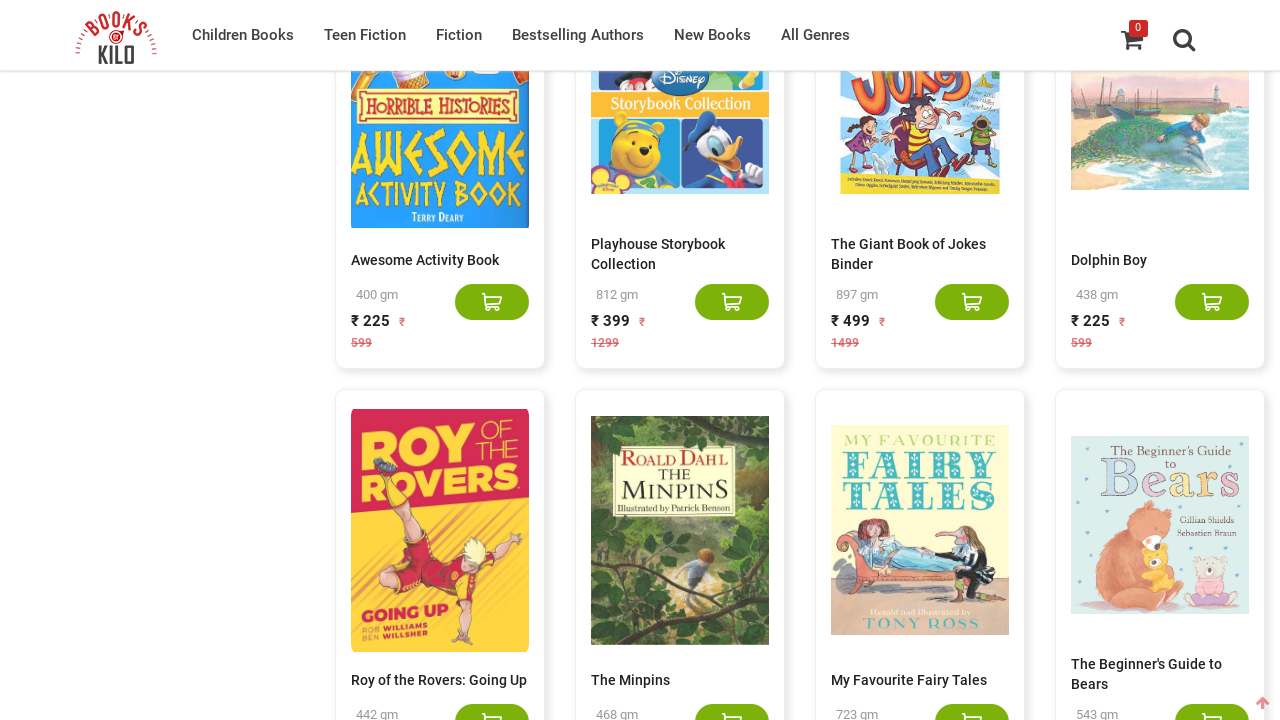

Retrieved current page height: 8911
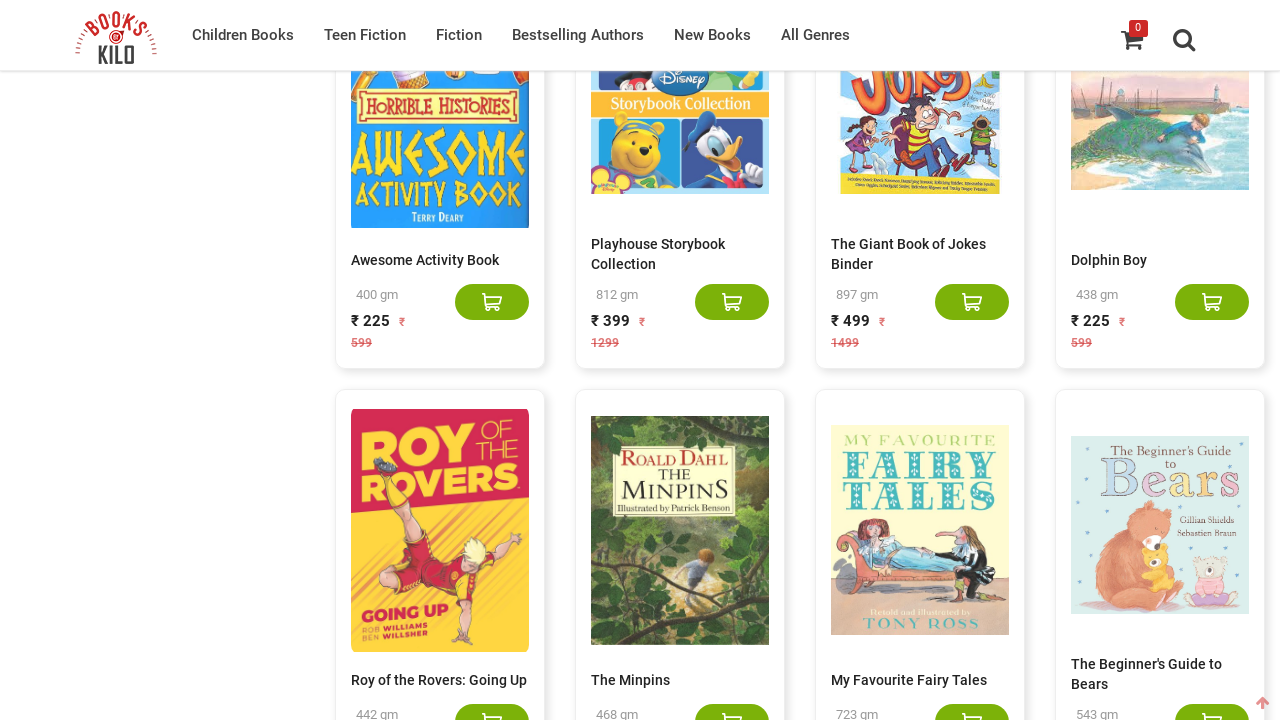

Scrolled to bottom of page
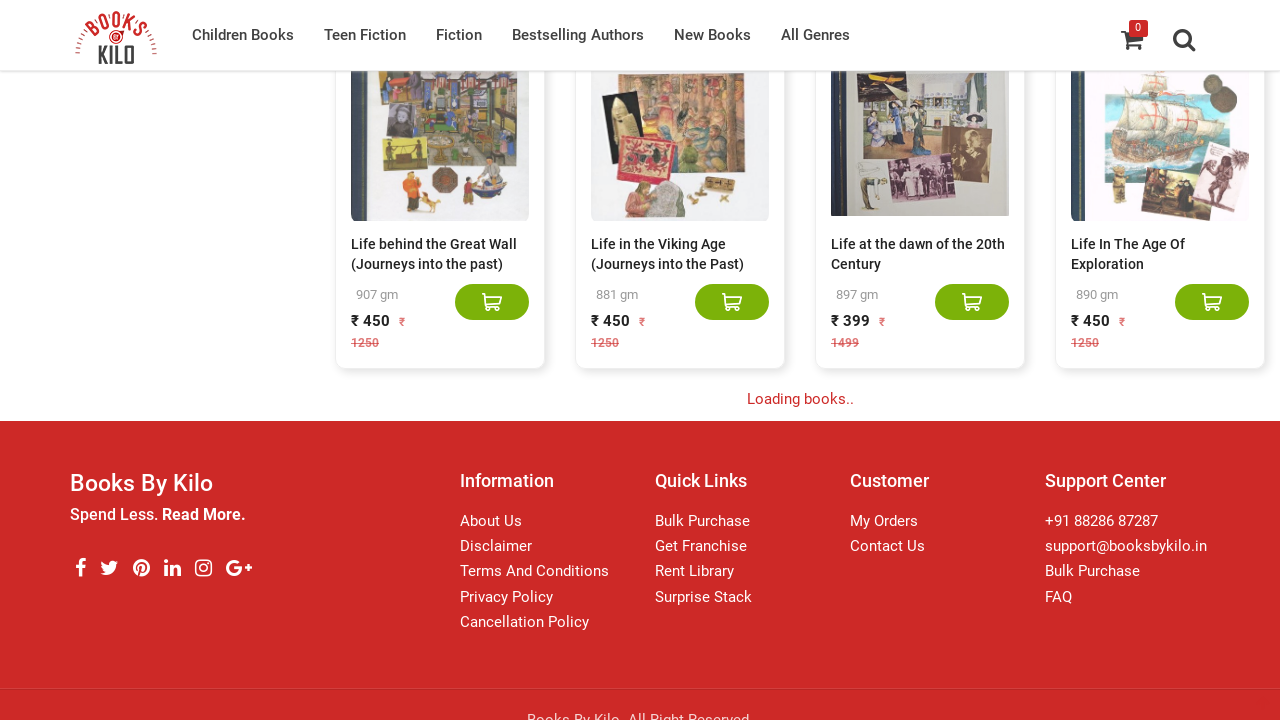

Waited 4 seconds for new content to load
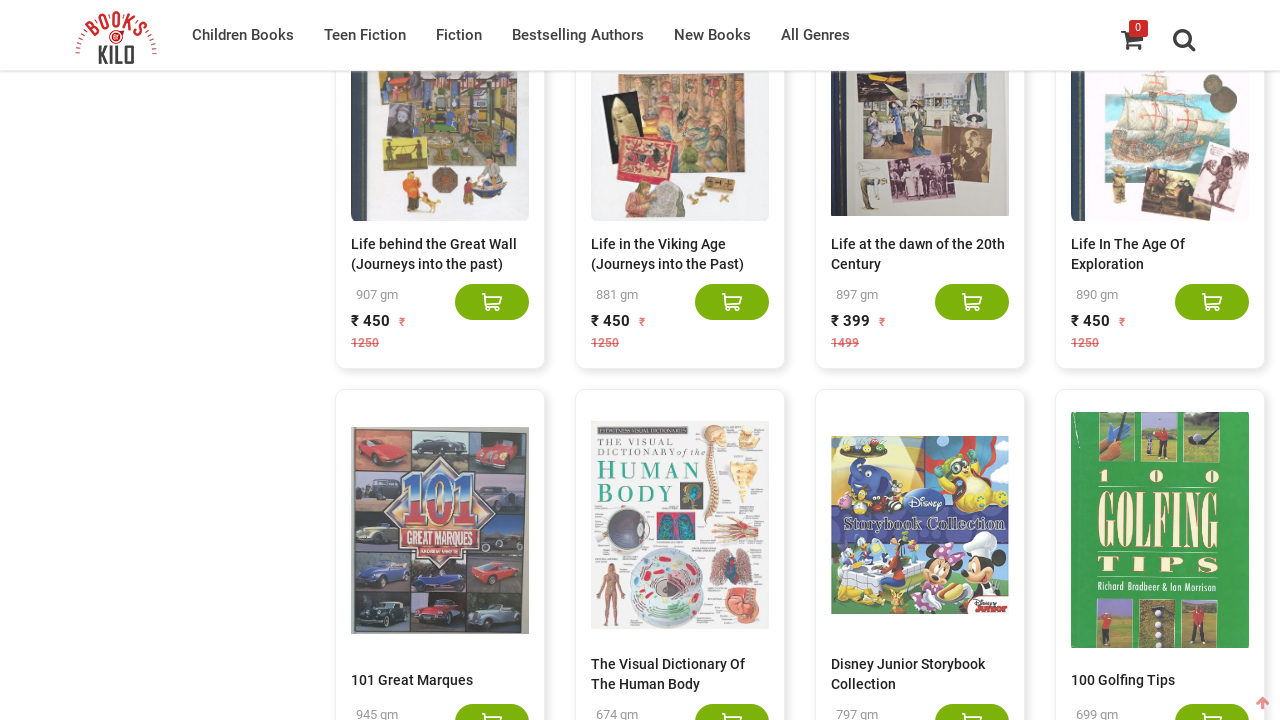

Retrieved current page height: 11011
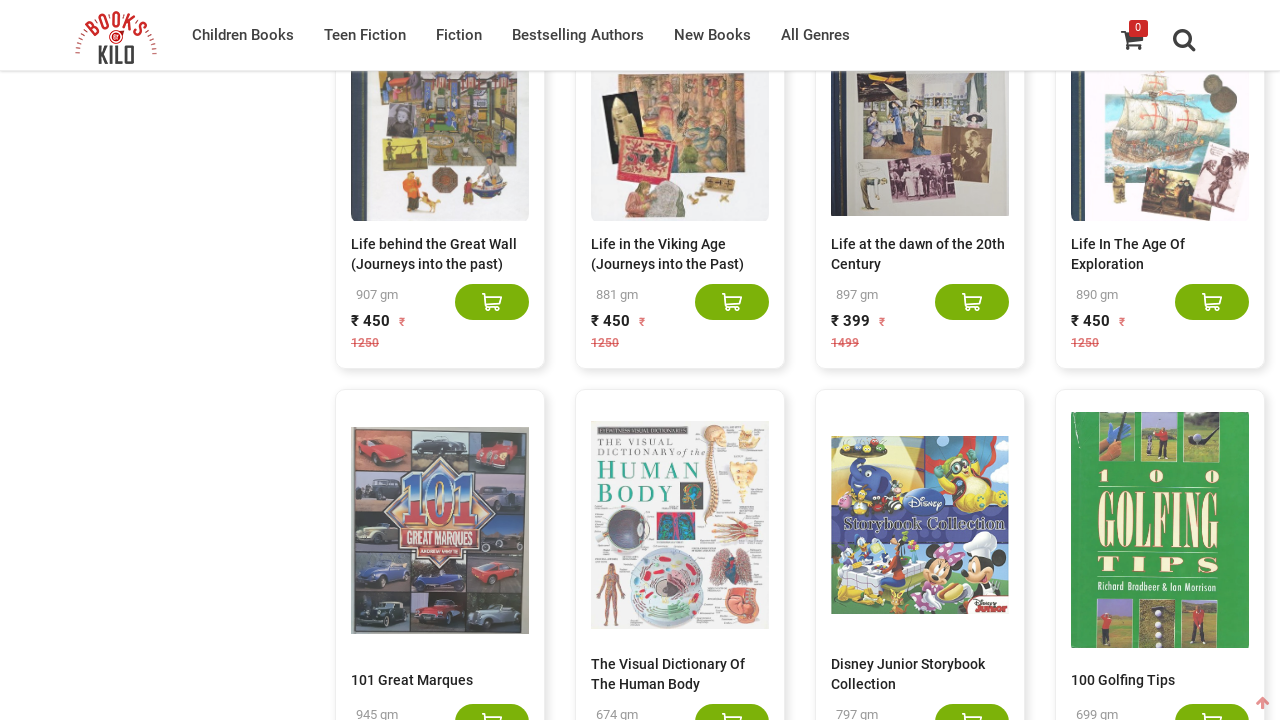

Scrolled to bottom of page
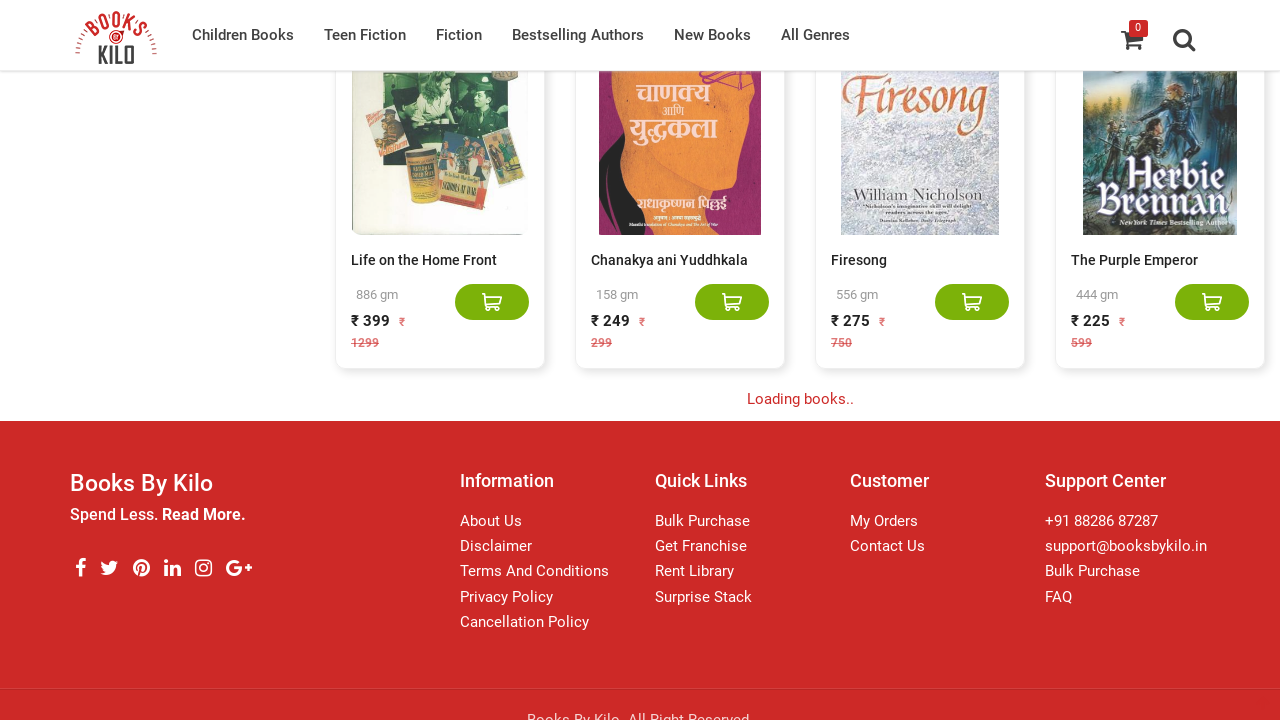

Waited 4 seconds for new content to load
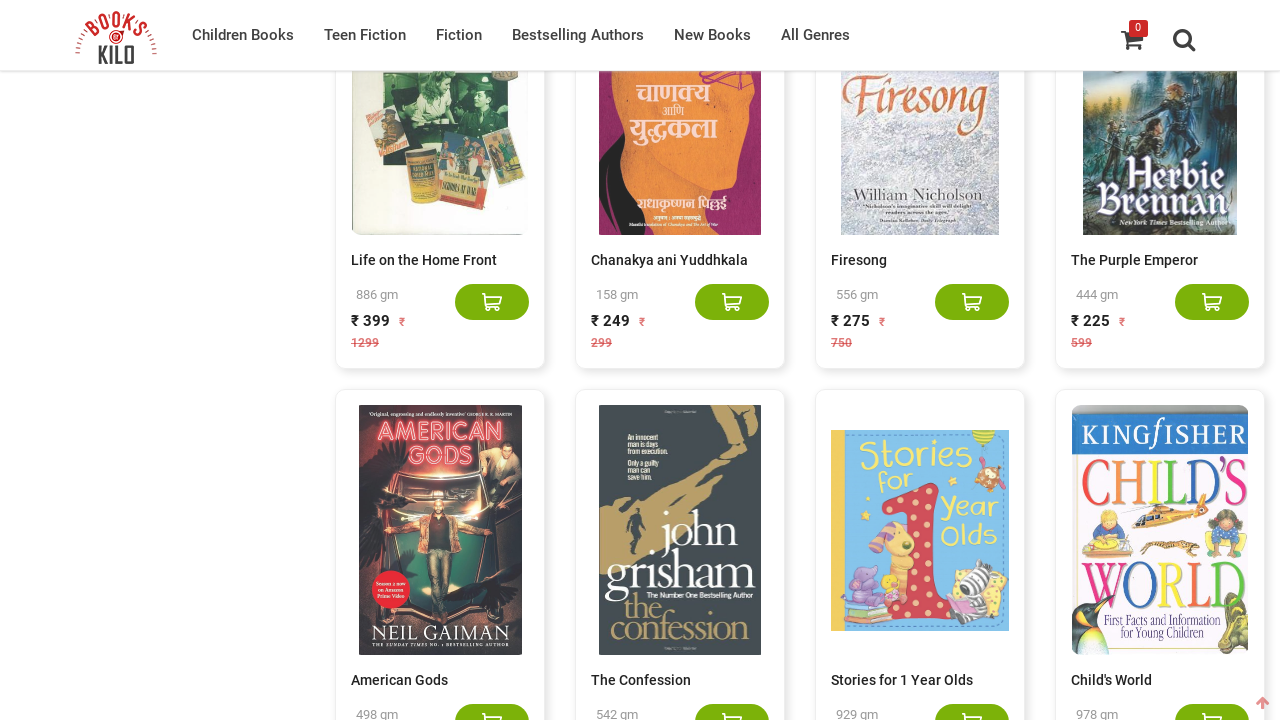

Retrieved current page height: 13111
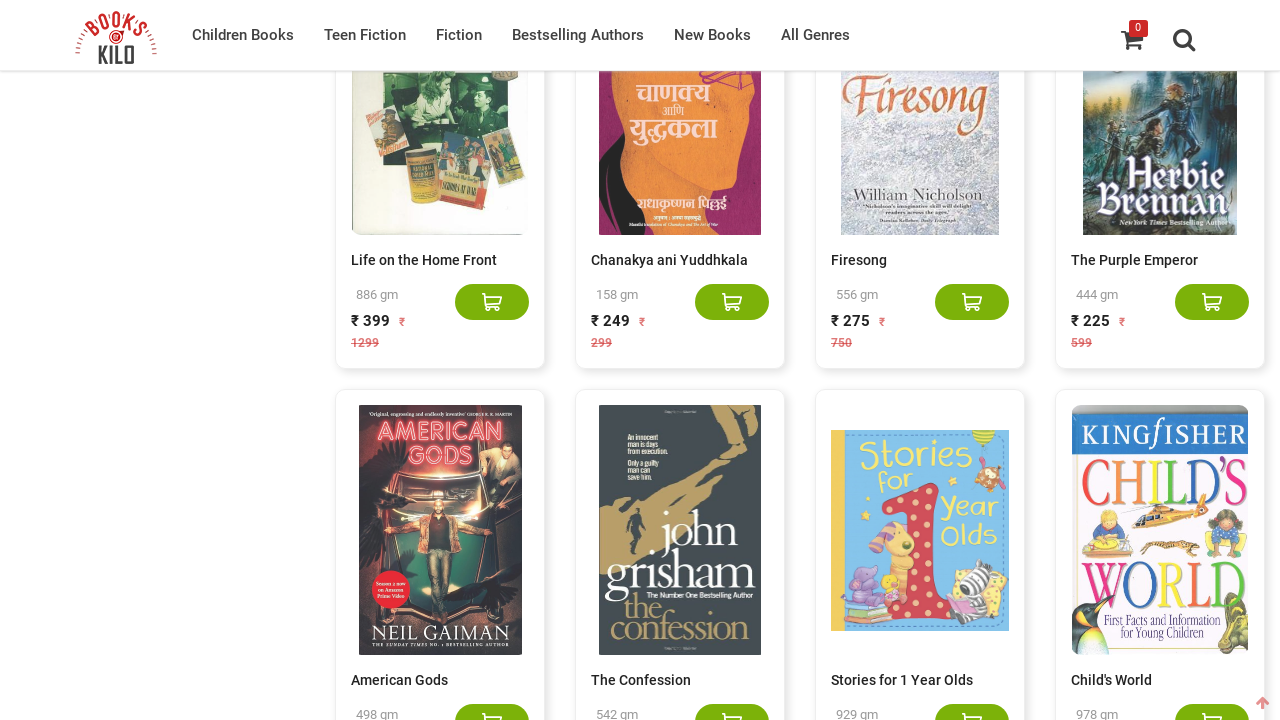

Scrolled to bottom of page
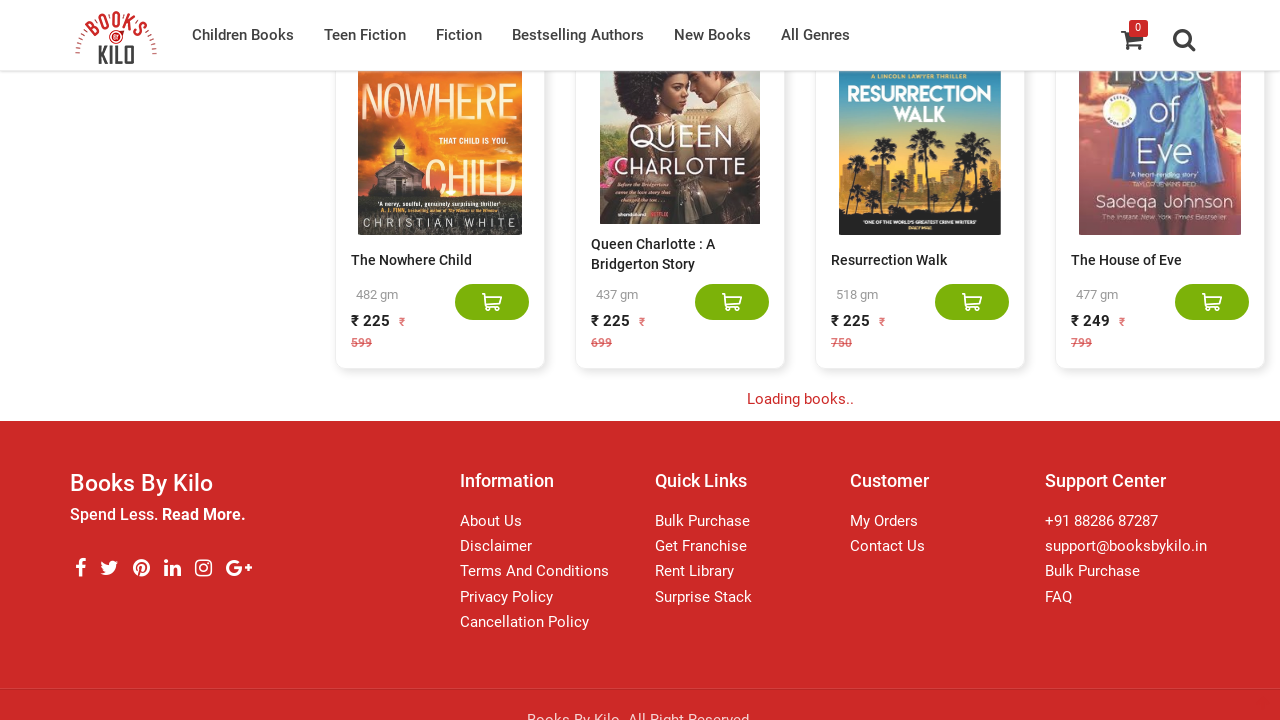

Waited 4 seconds for new content to load
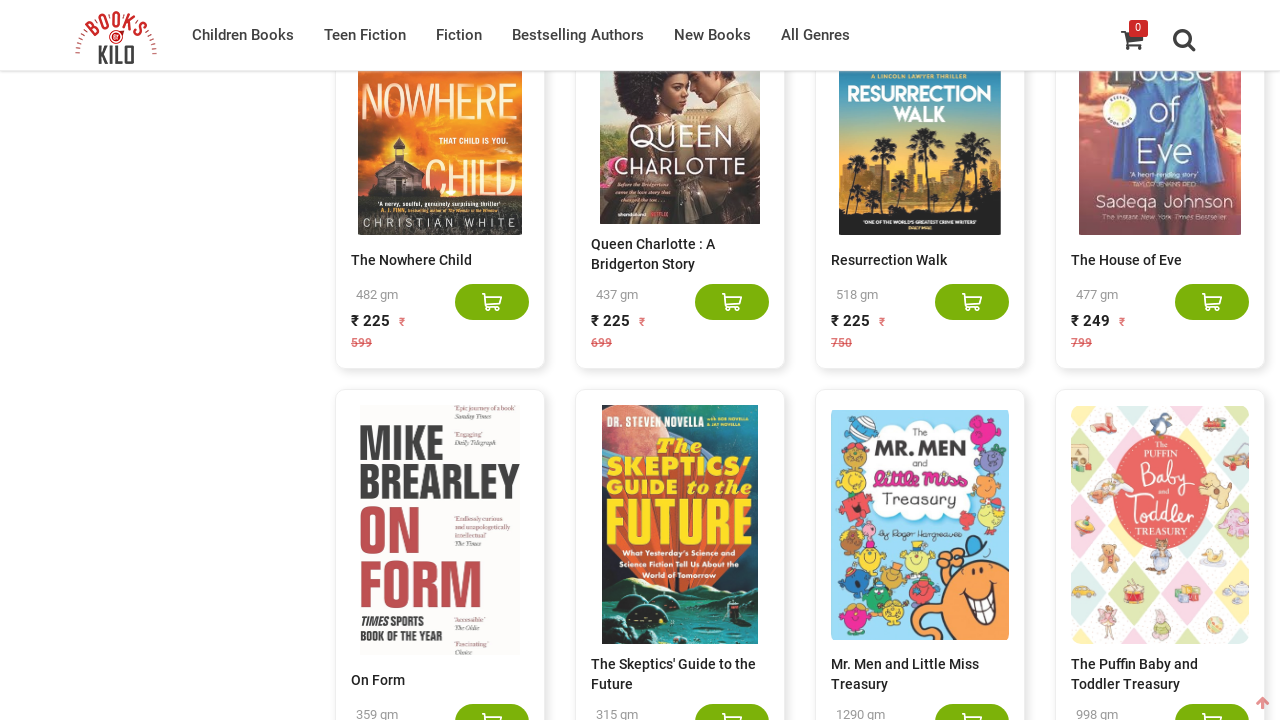

Retrieved current page height: 15211
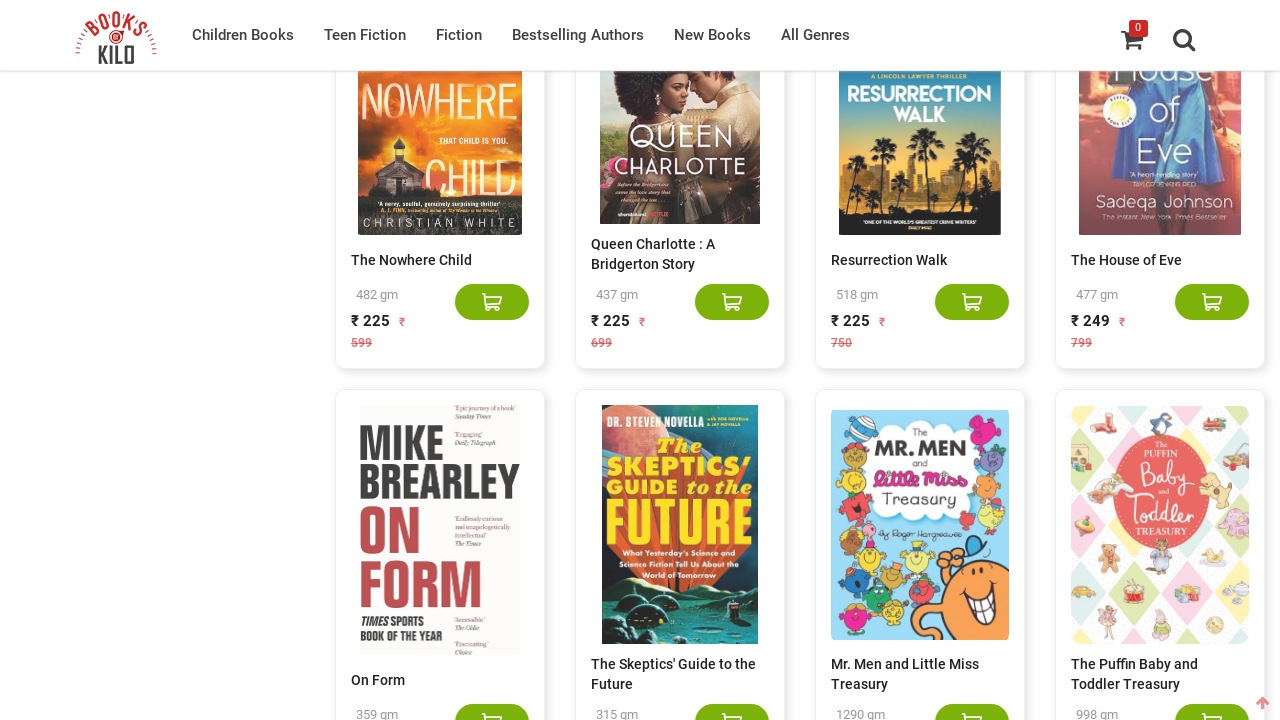

Scrolled to bottom of page
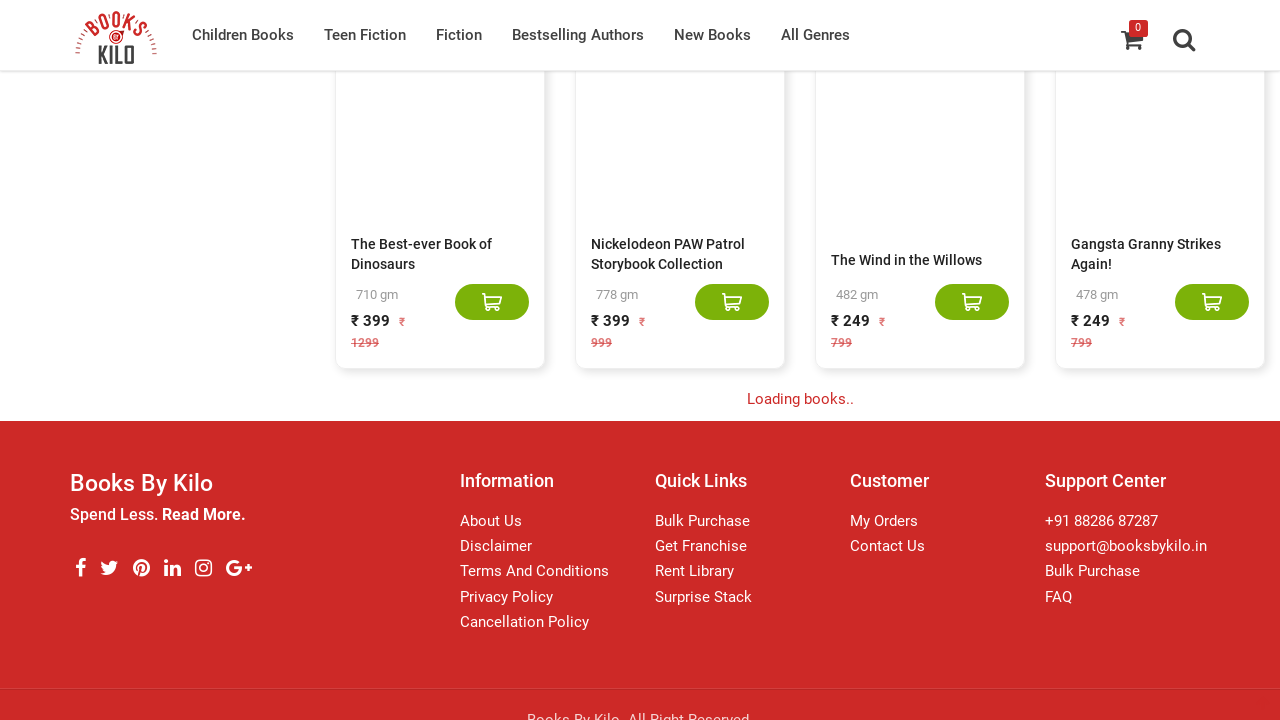

Waited 4 seconds for new content to load
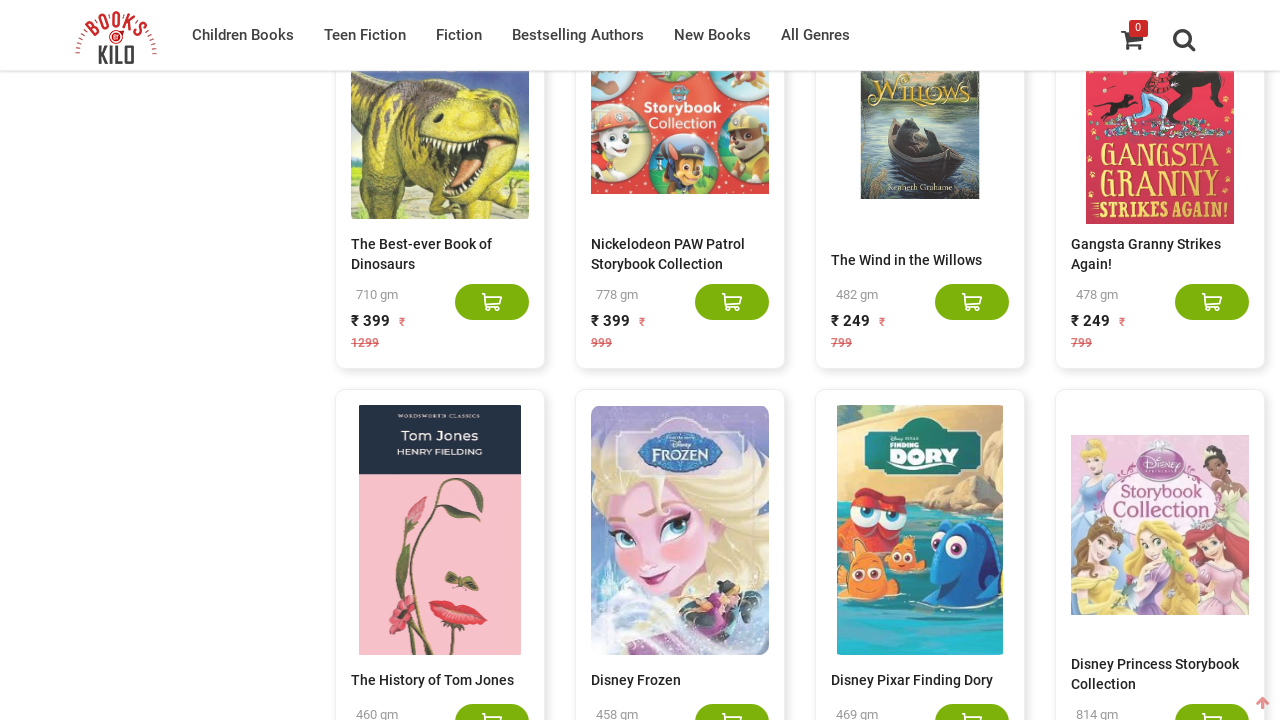

Retrieved current page height: 17311
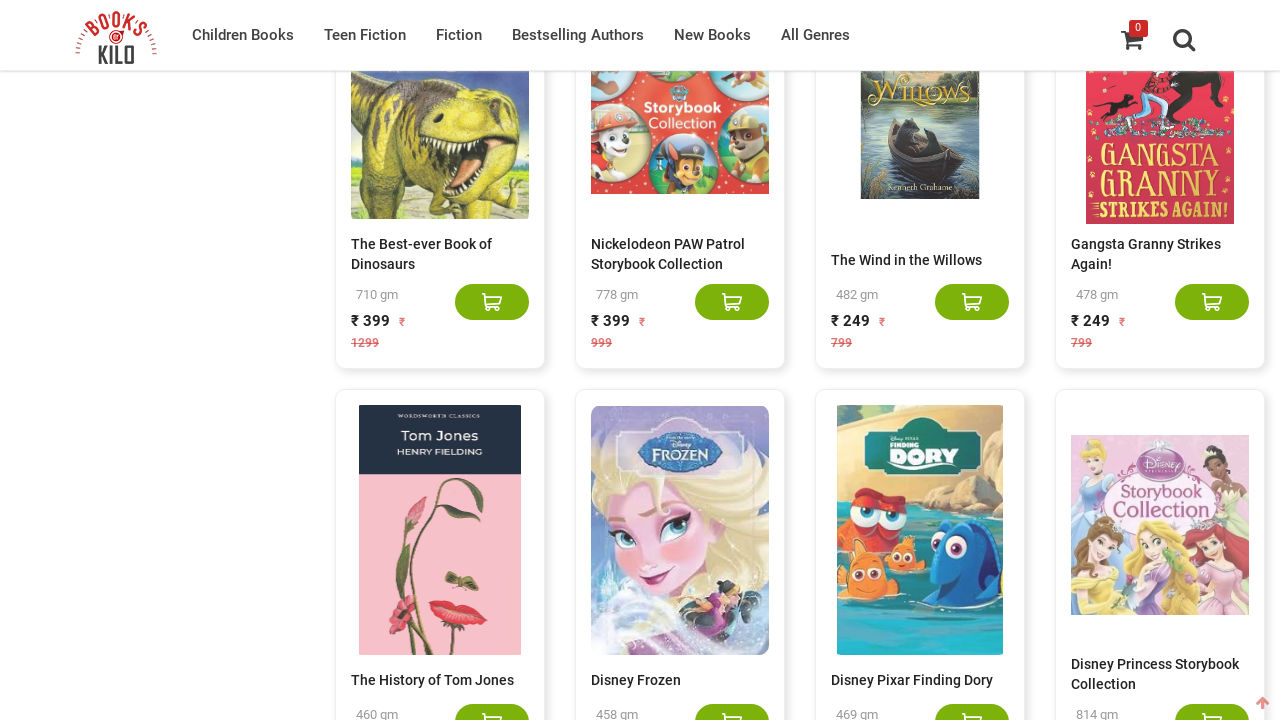

Scrolled to bottom of page
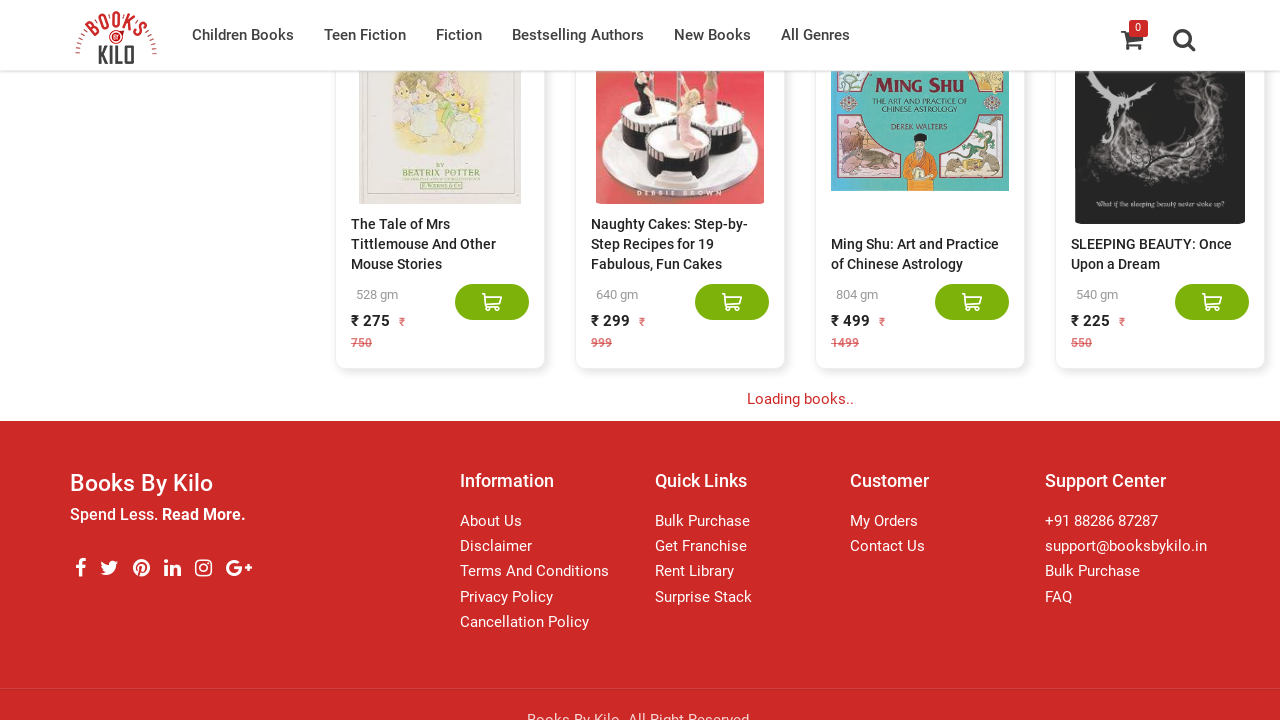

Waited 4 seconds for new content to load
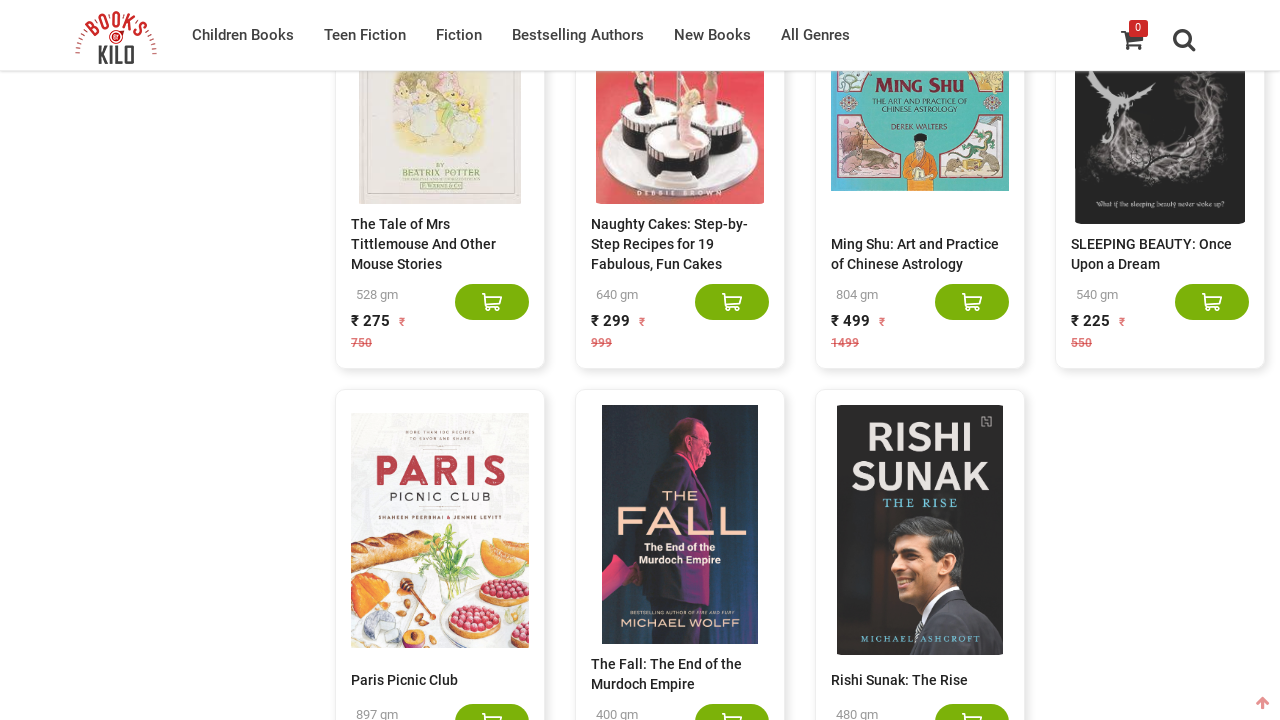

Retrieved current page height: 17731
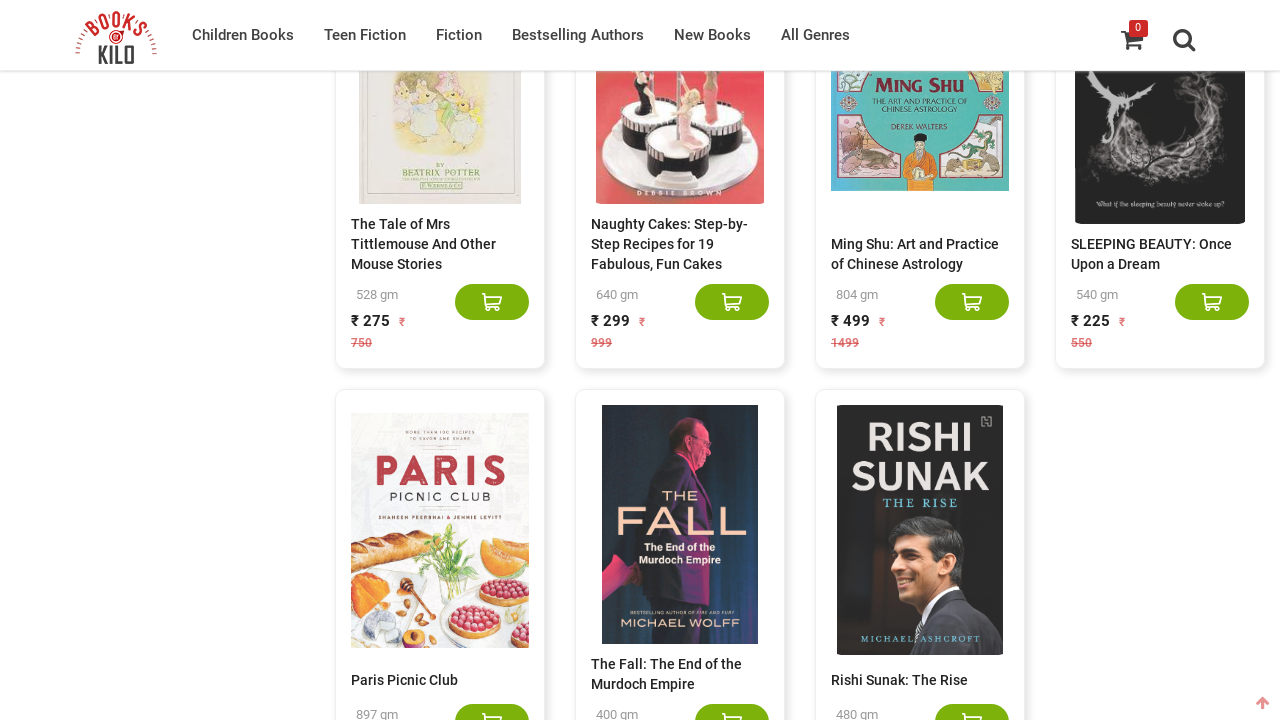

Scrolled to bottom of page
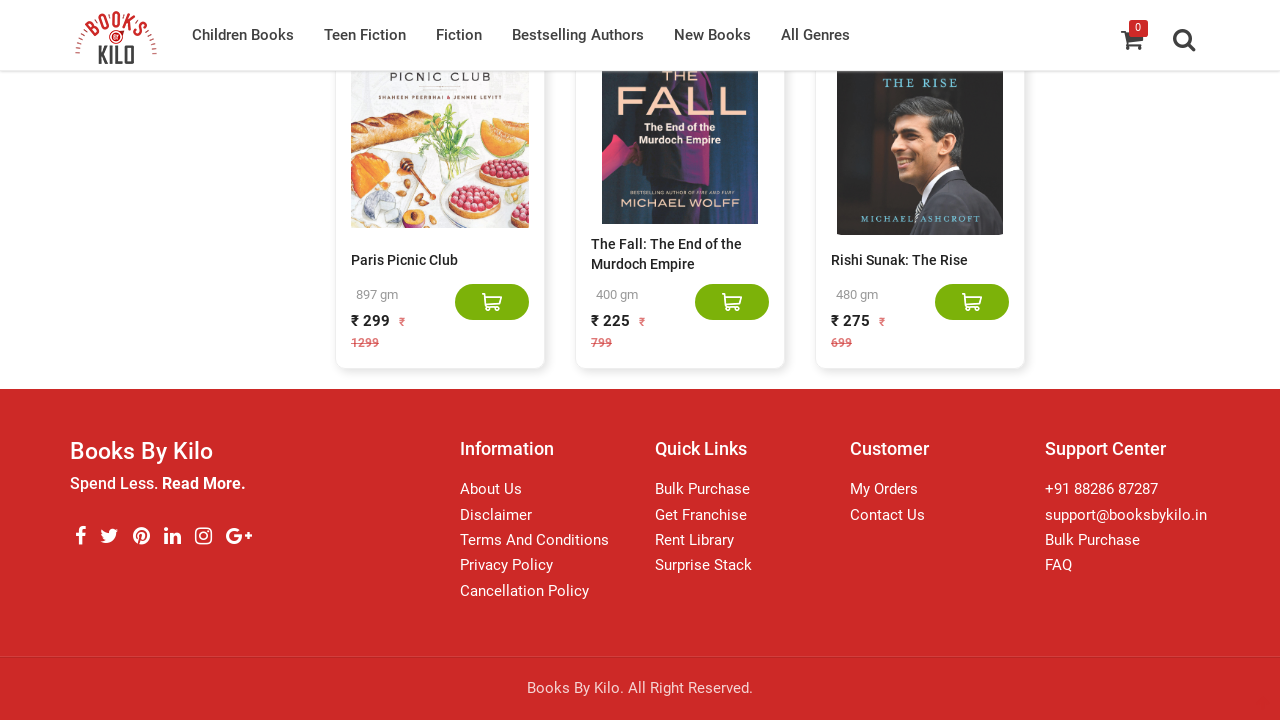

Waited 4 seconds for new content to load
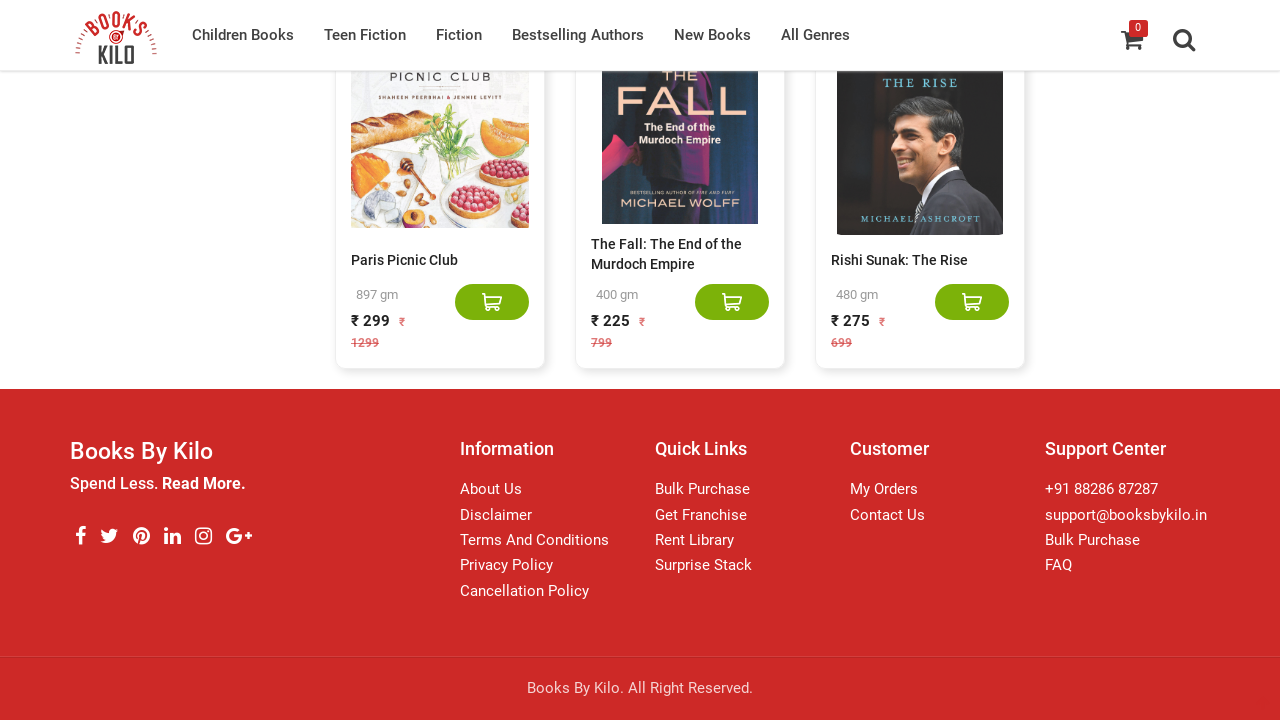

Retrieved current page height: 17731
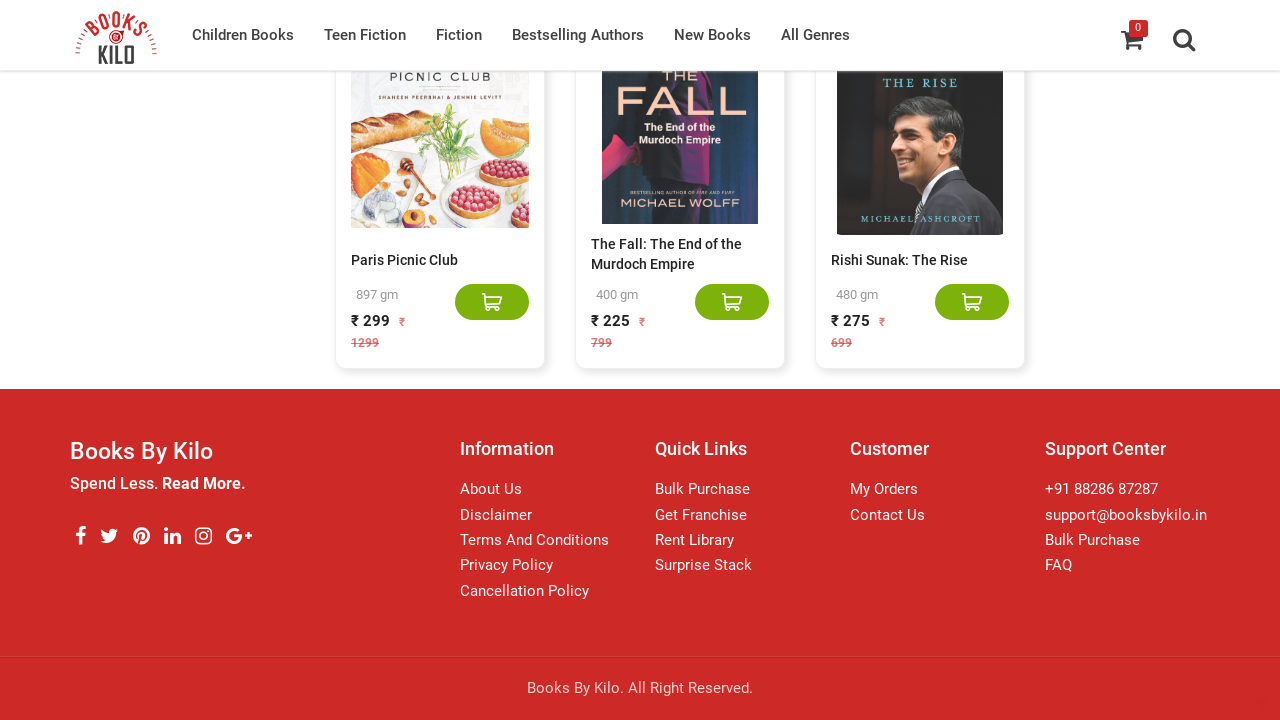

Reached end of infinite scroll - no new content loaded
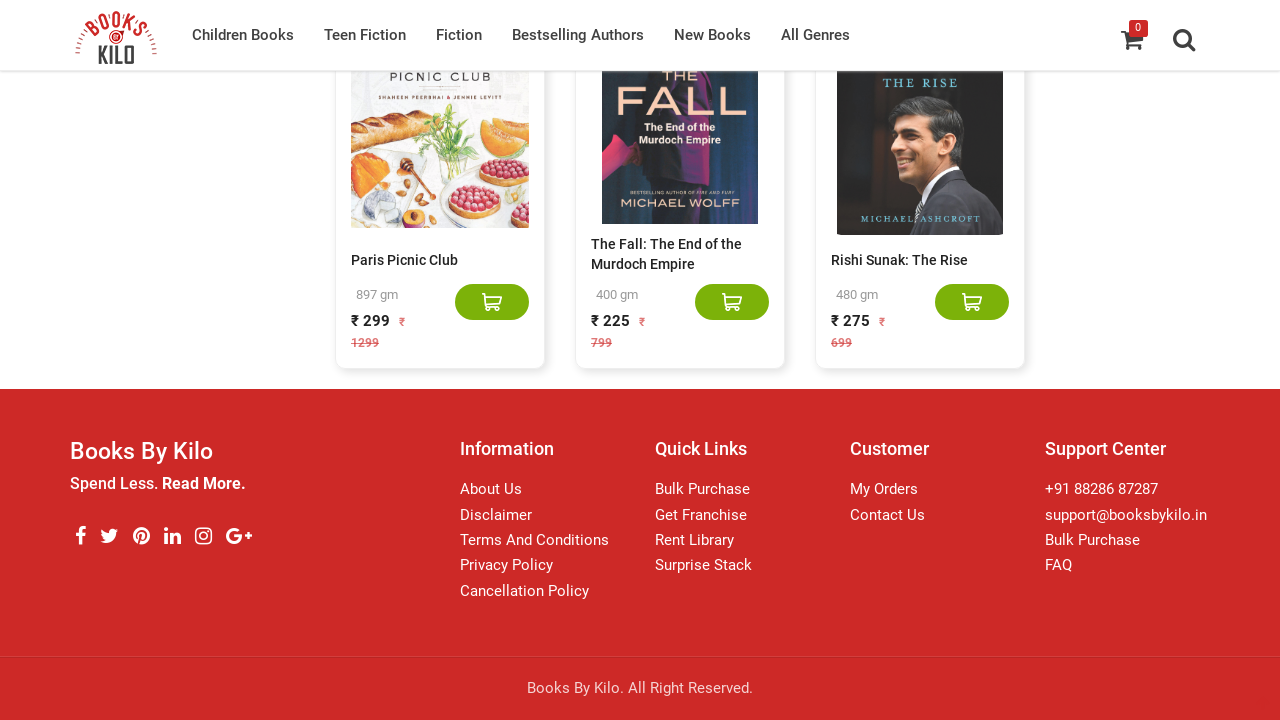

Retrieved final page height: 17731
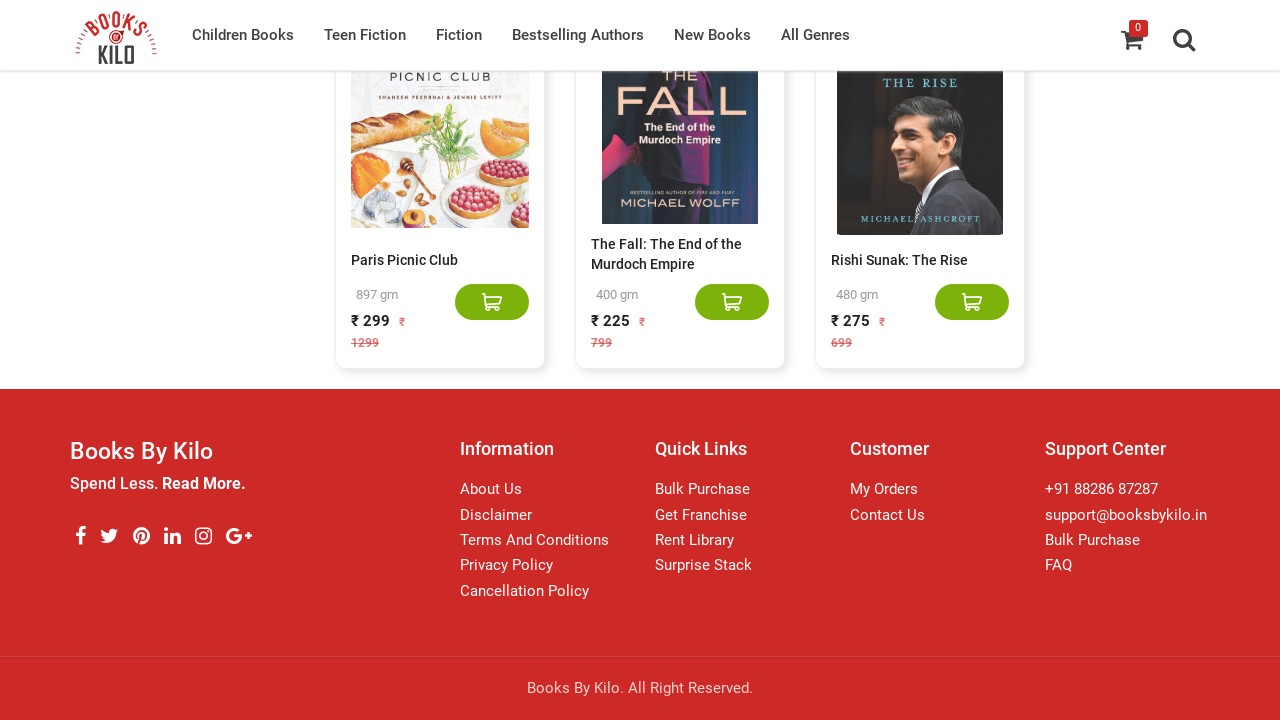

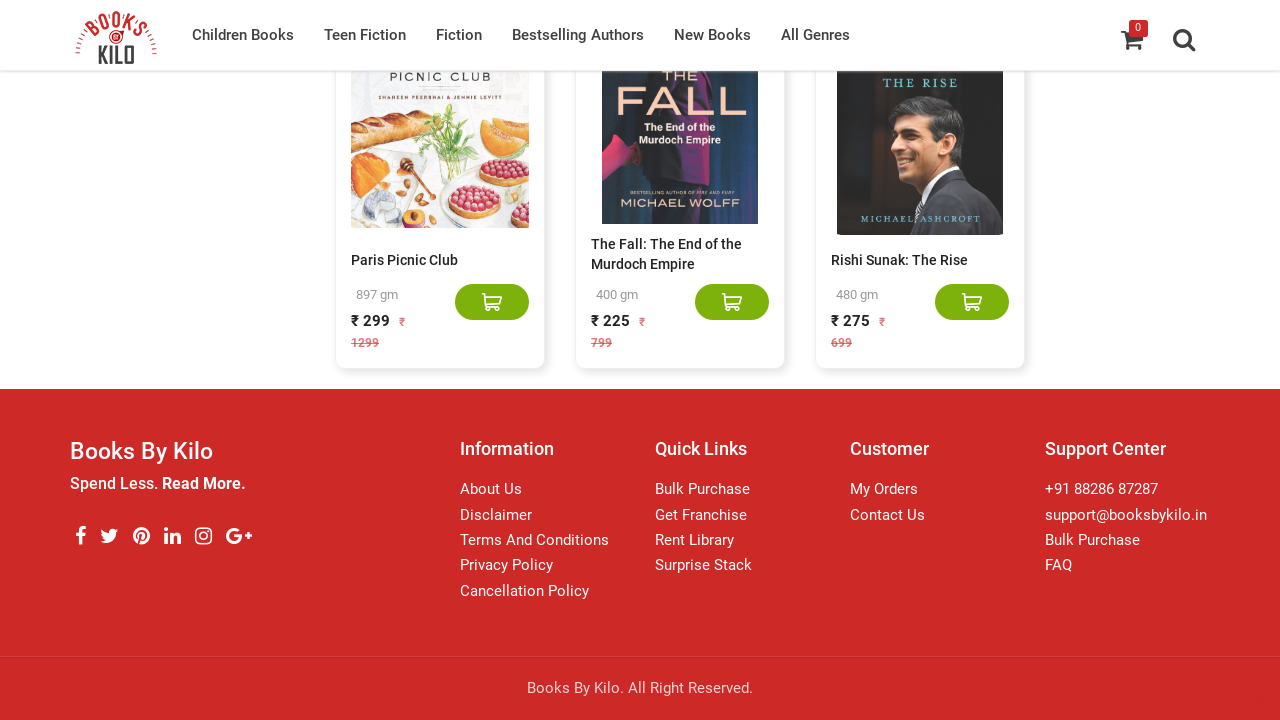